Navigates to Flipkart homepage and scrolls down the page by 2000 pixels using JavaScript execution

Starting URL: https://www.flipkart.com/

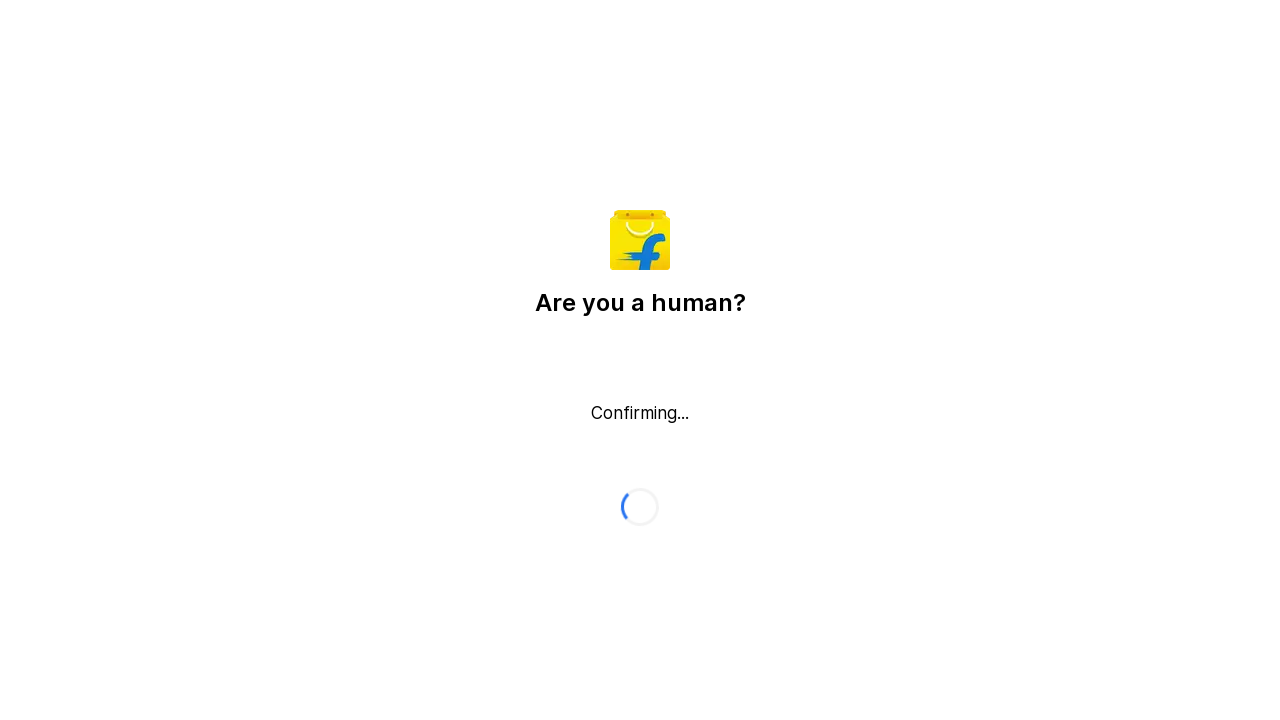

Navigated to Flipkart homepage
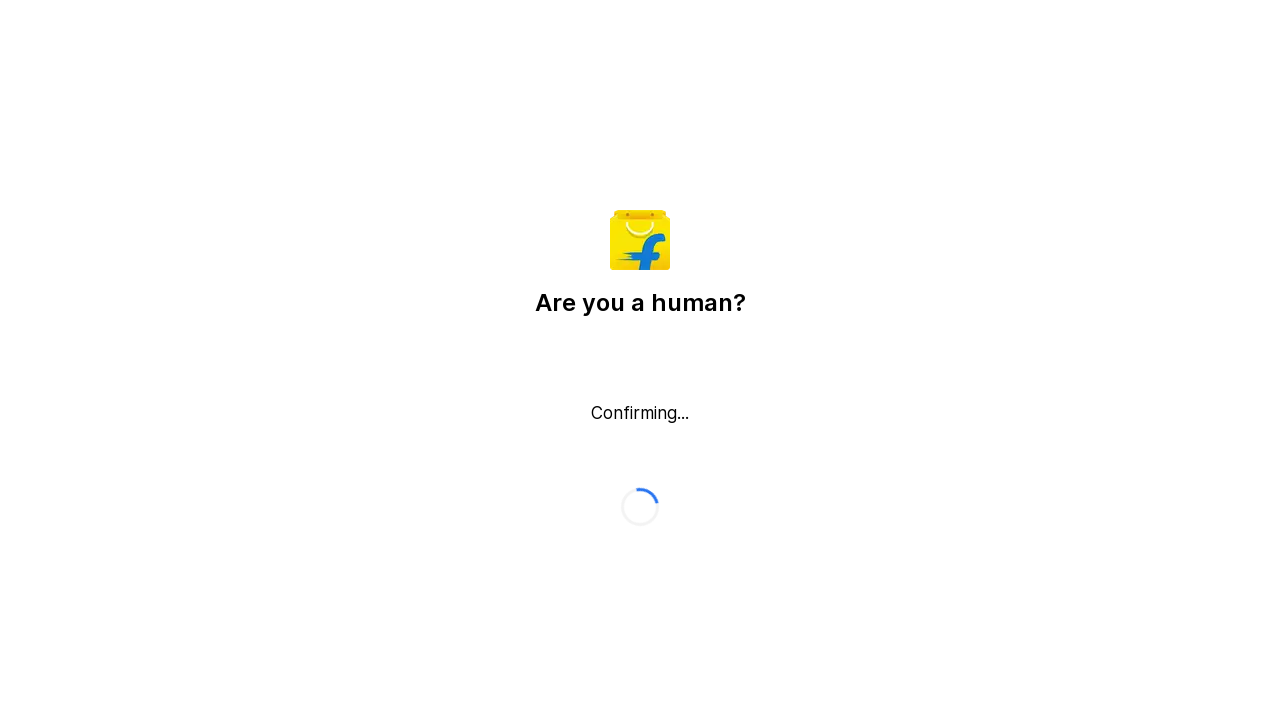

Scrolled down the page by 2000 pixels using JavaScript execution
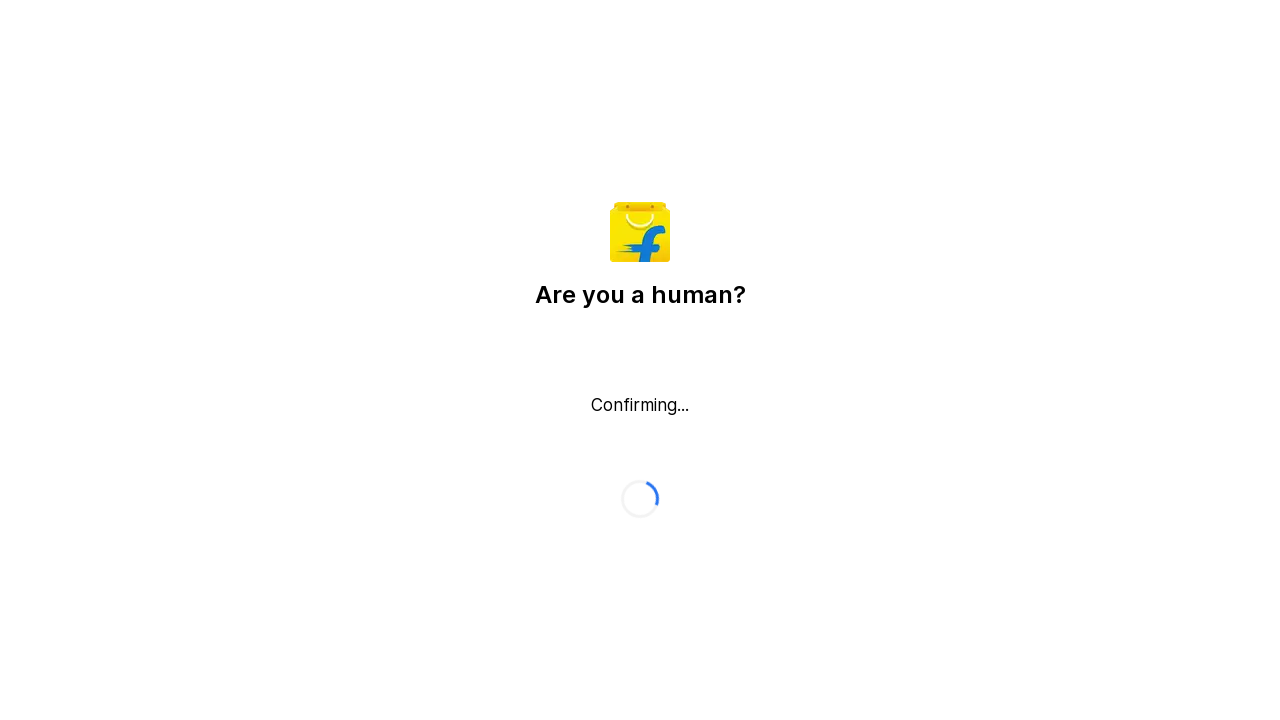

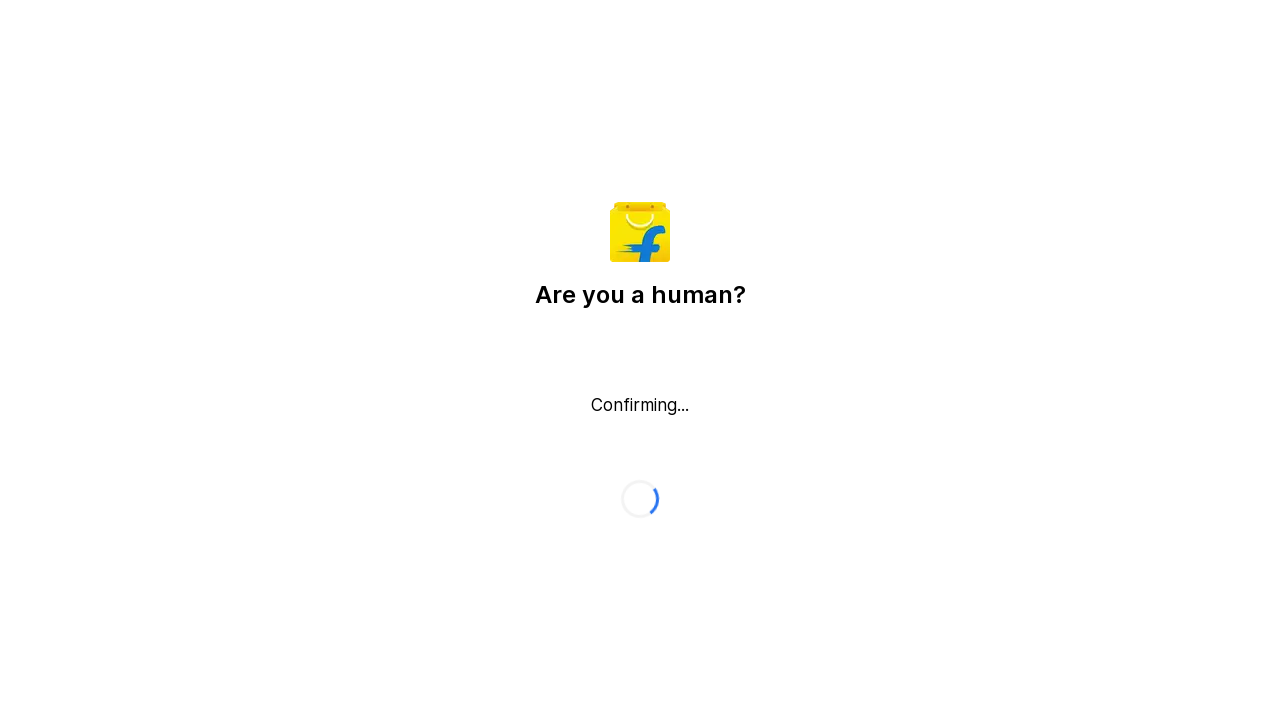